Tests that edits are cancelled when pressing Escape during editing.

Starting URL: https://demo.playwright.dev/todomvc

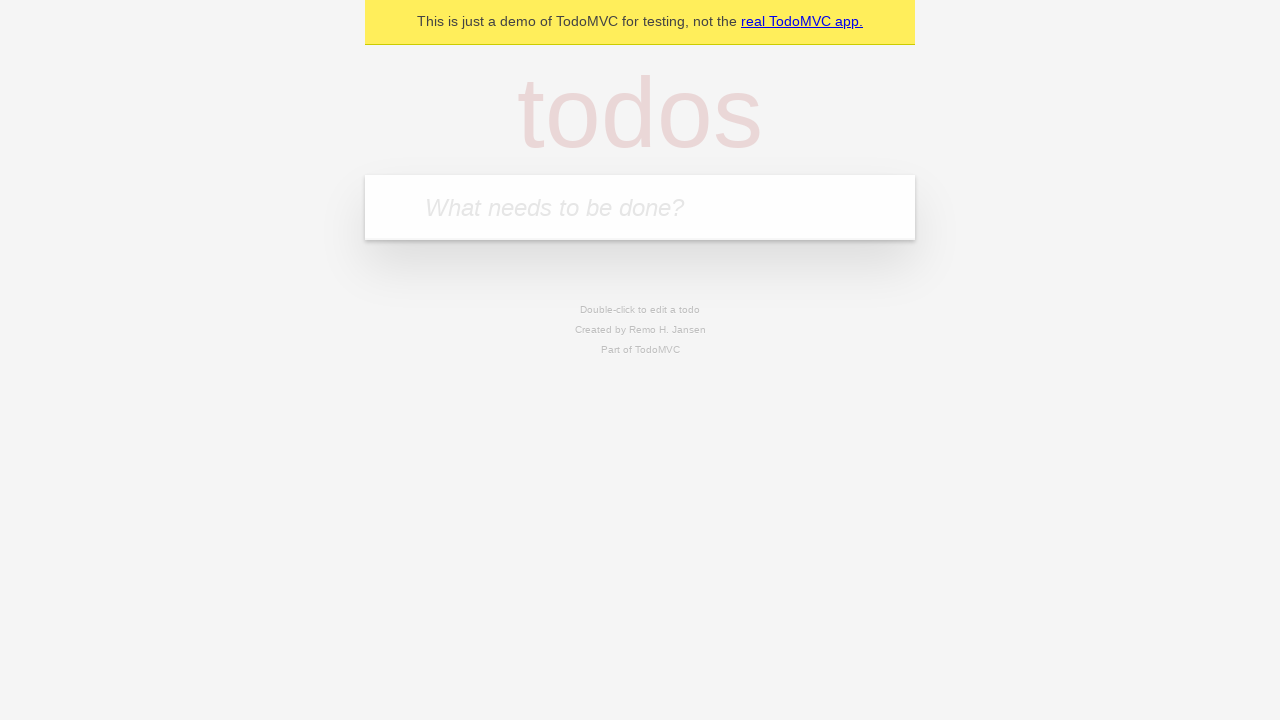

Filled first todo input with 'buy some cheese' on .new-todo
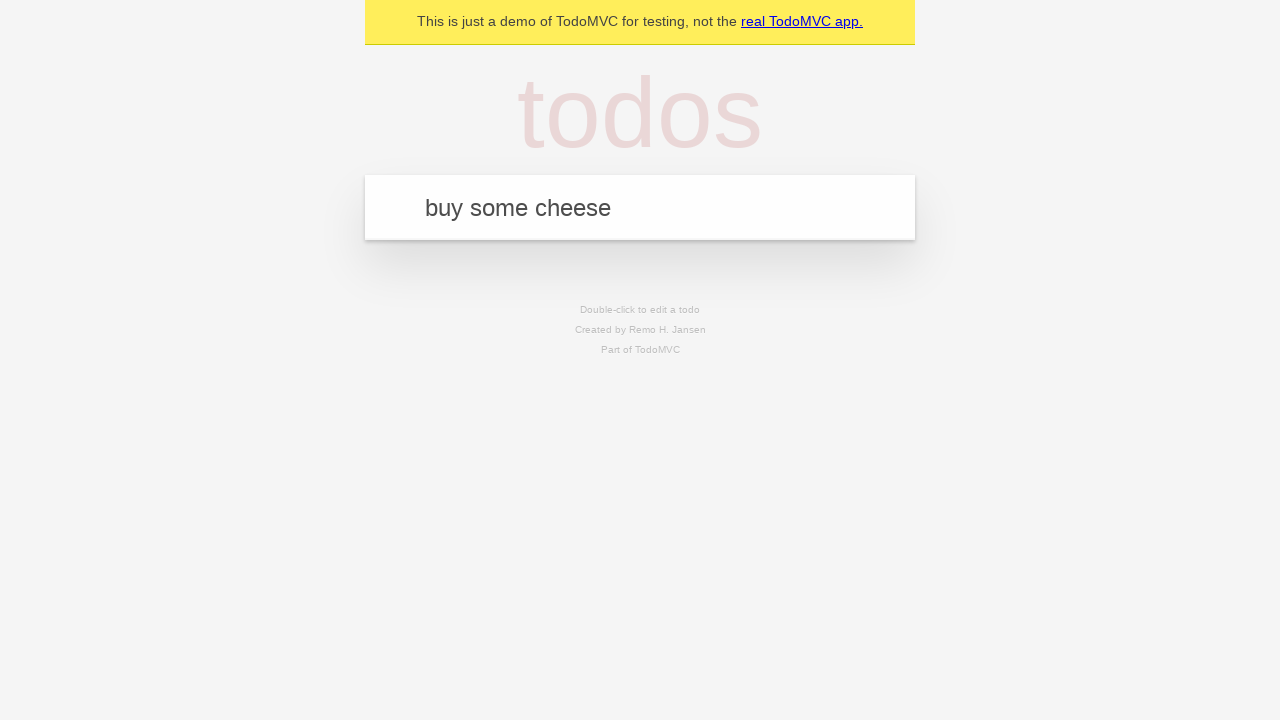

Pressed Enter to create first todo on .new-todo
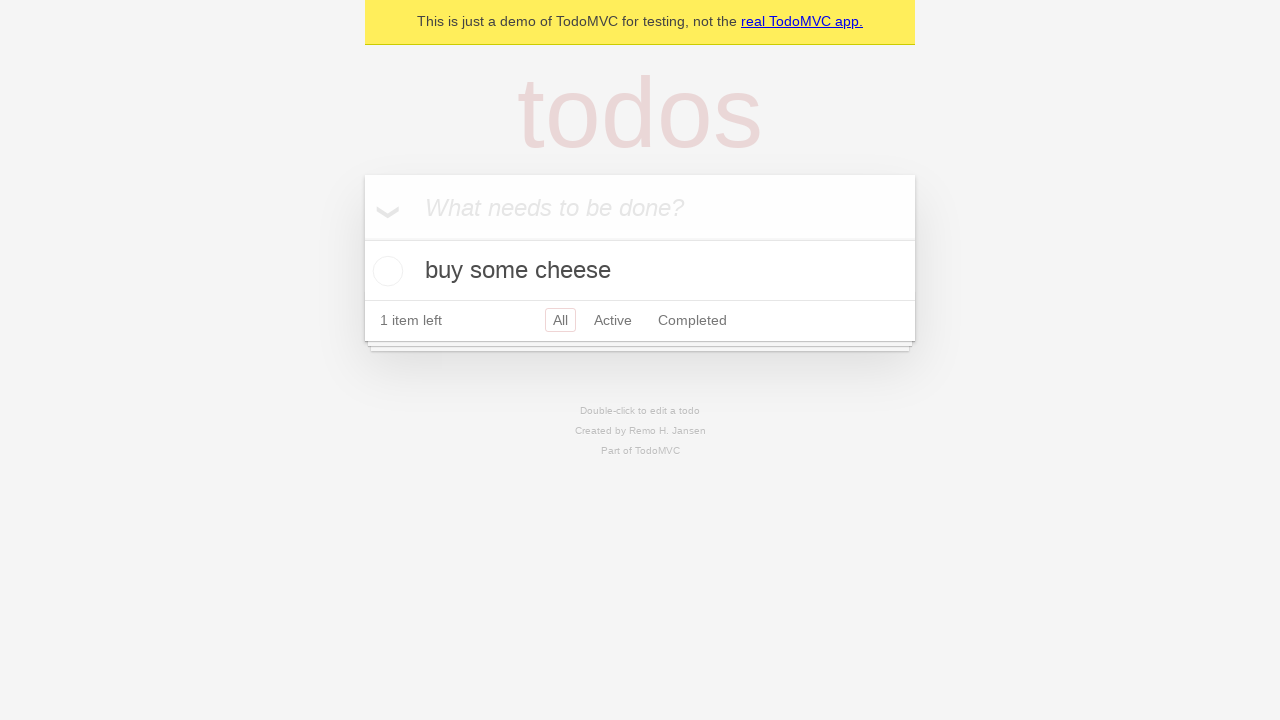

Filled second todo input with 'feed the cat' on .new-todo
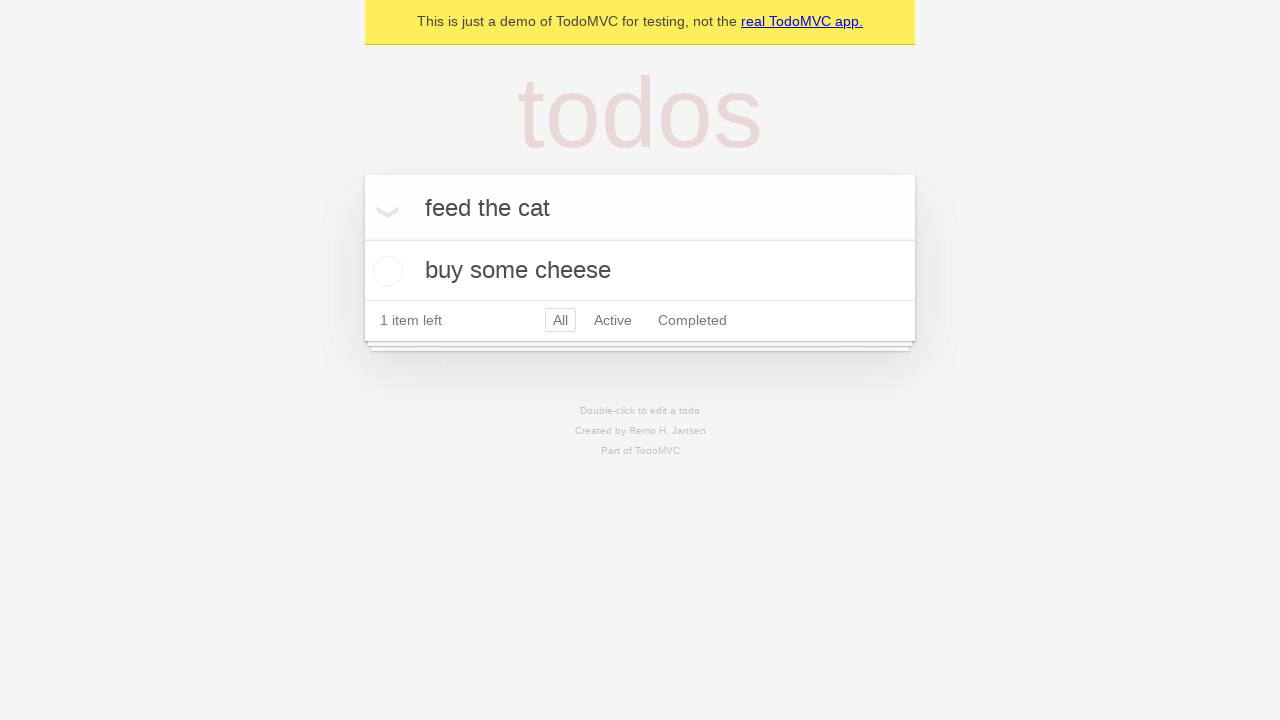

Pressed Enter to create second todo on .new-todo
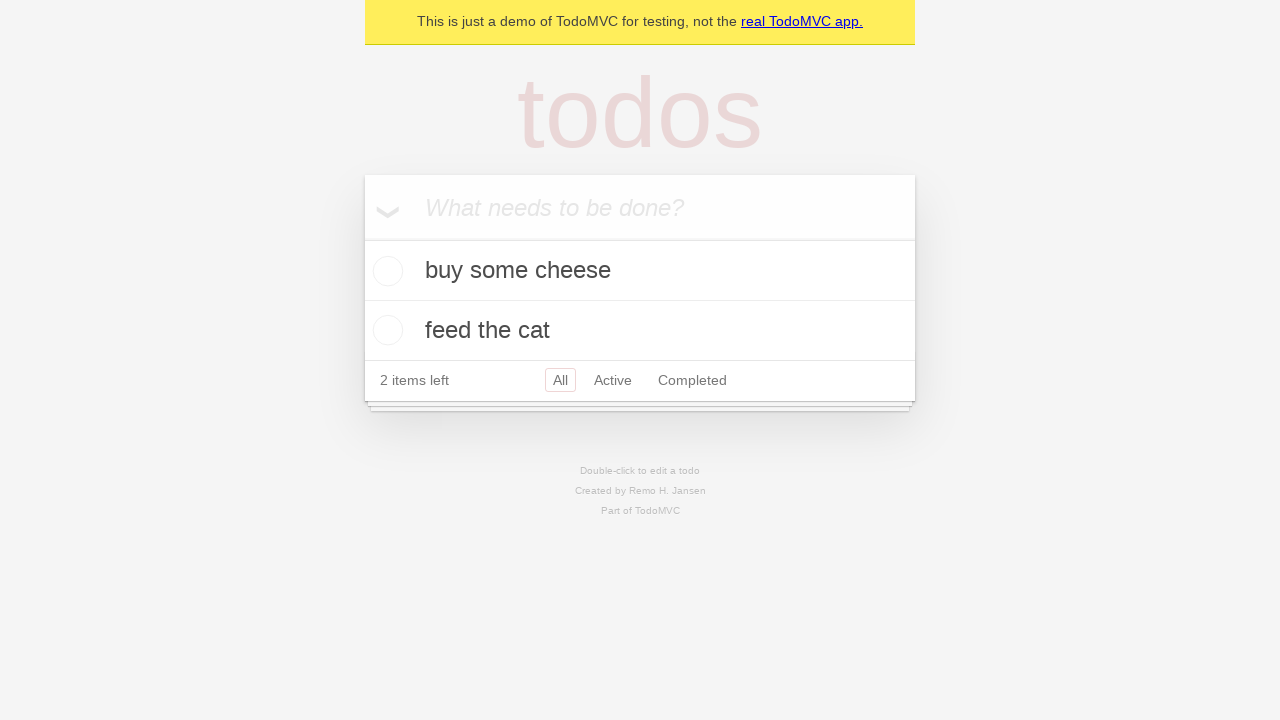

Filled third todo input with 'book a doctors appointment' on .new-todo
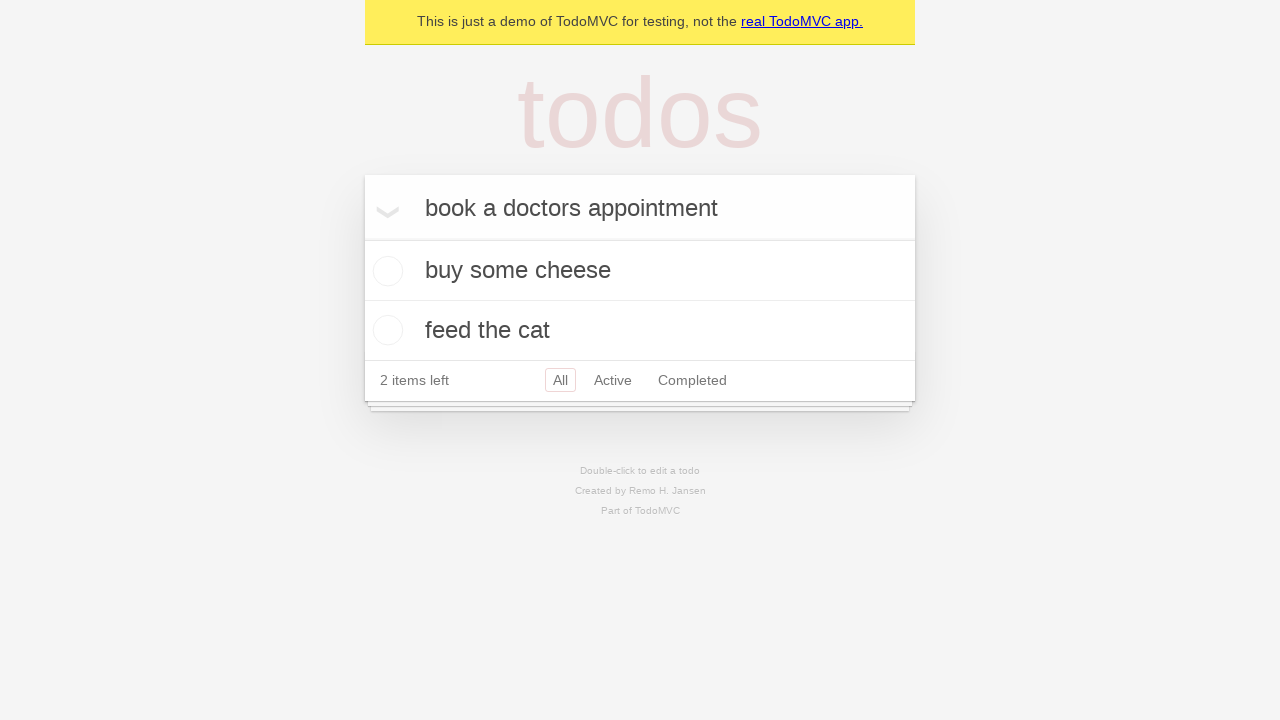

Pressed Enter to create third todo on .new-todo
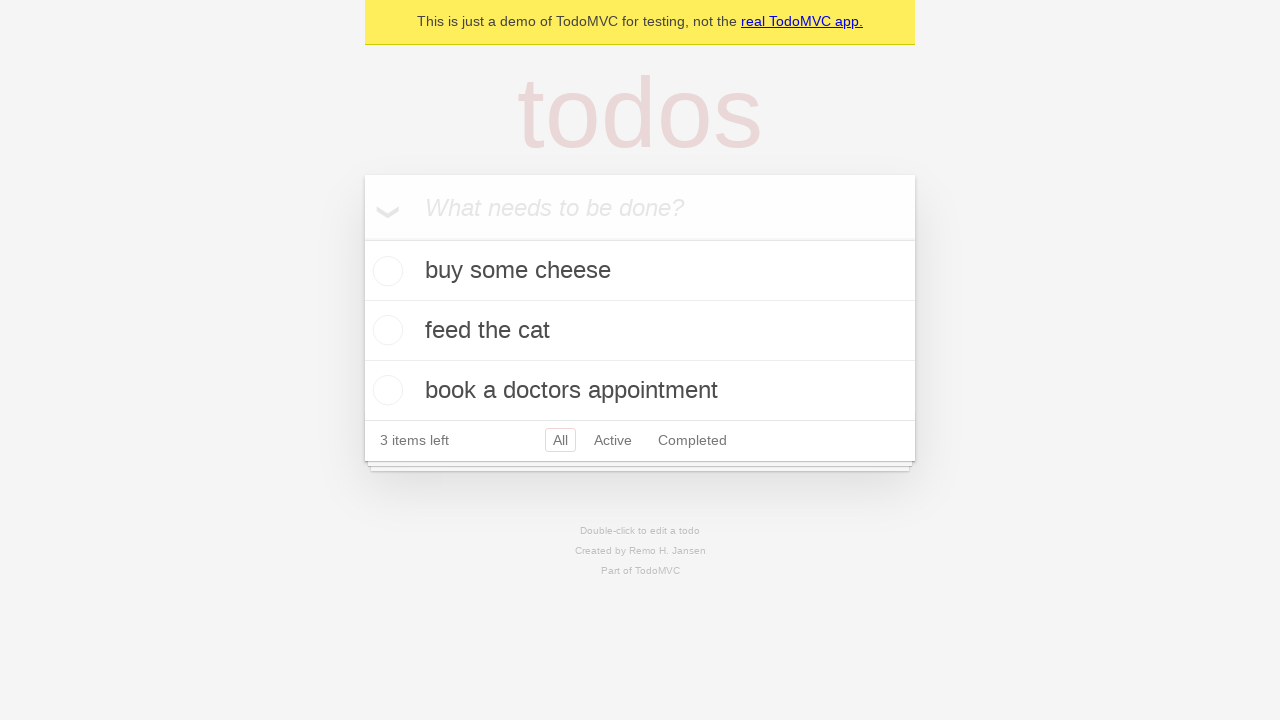

Waited for all three todos to be visible
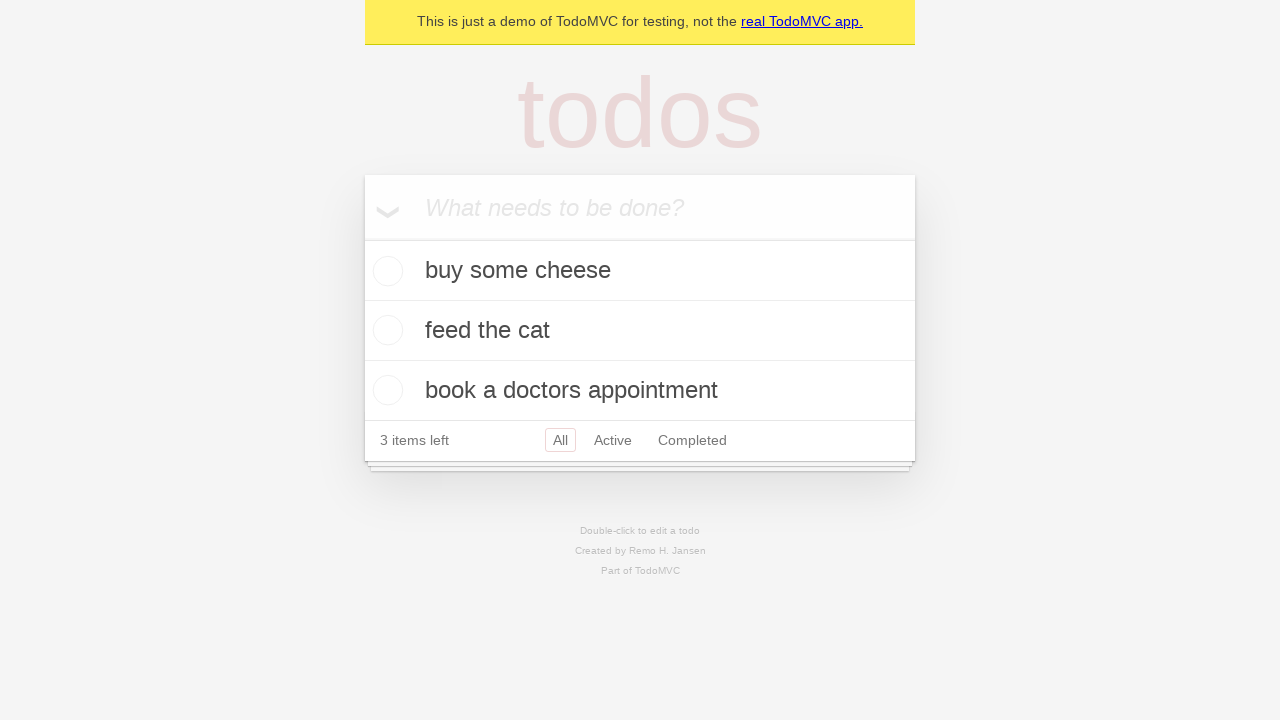

Double-clicked second todo to enter edit mode at (640, 331) on .todo-list li >> nth=1
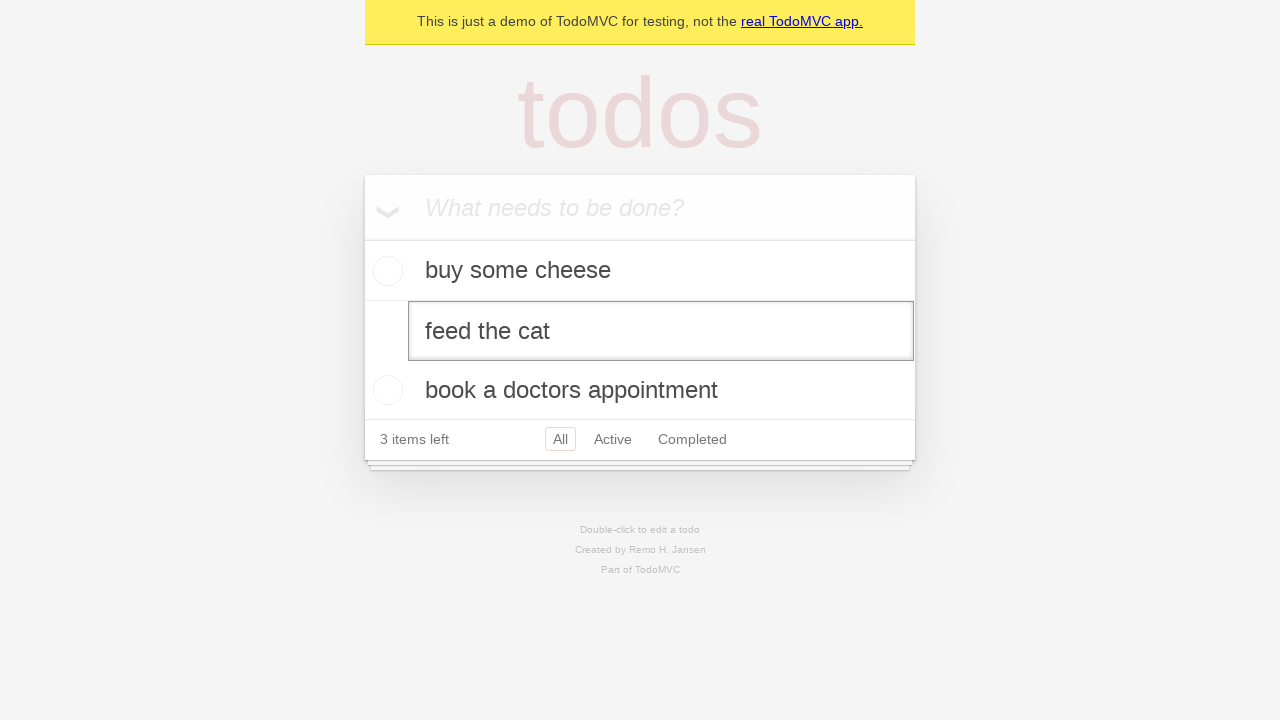

Filled edit field with 'buy some sausages' on .todo-list li >> nth=1 >> .edit
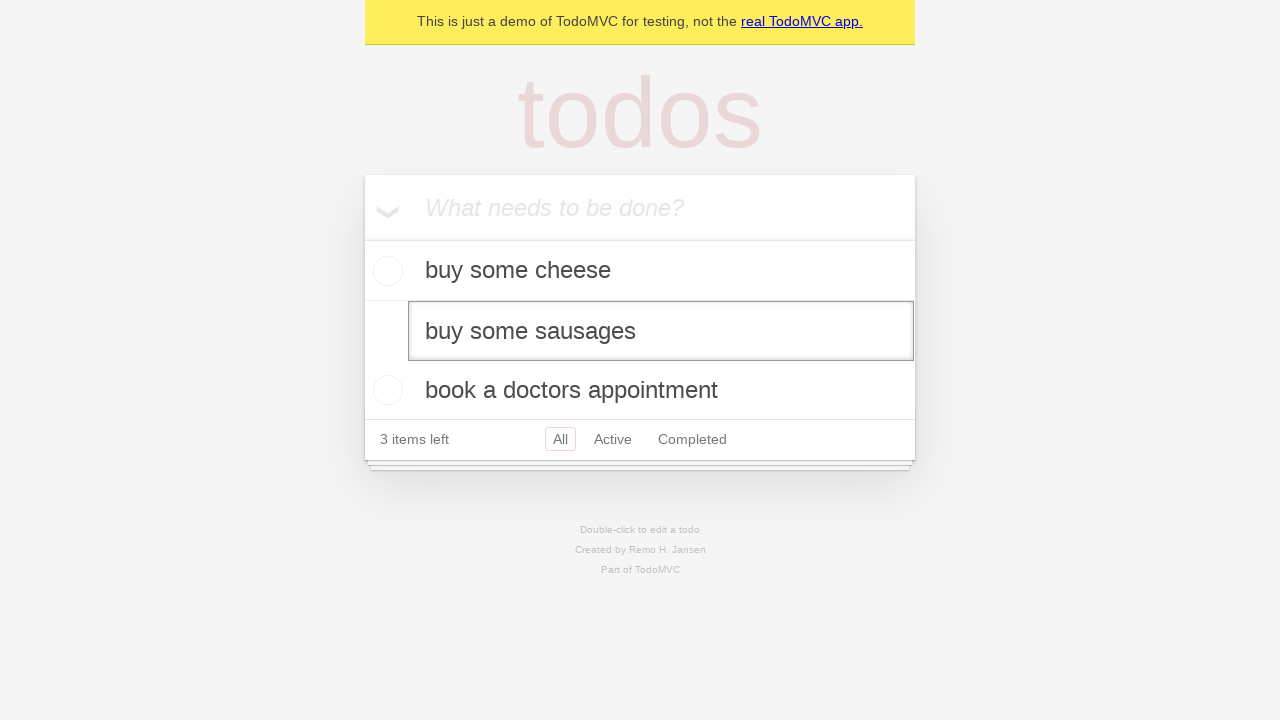

Pressed Escape to cancel edit on .todo-list li >> nth=1 >> .edit
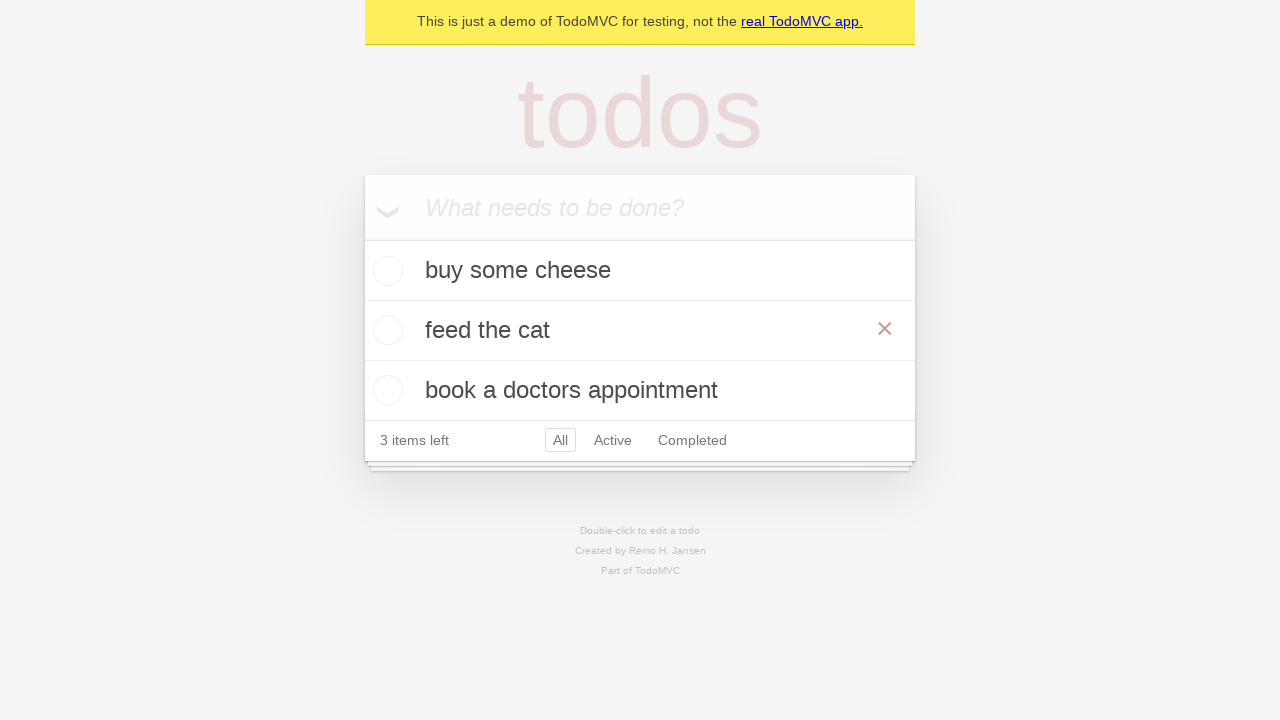

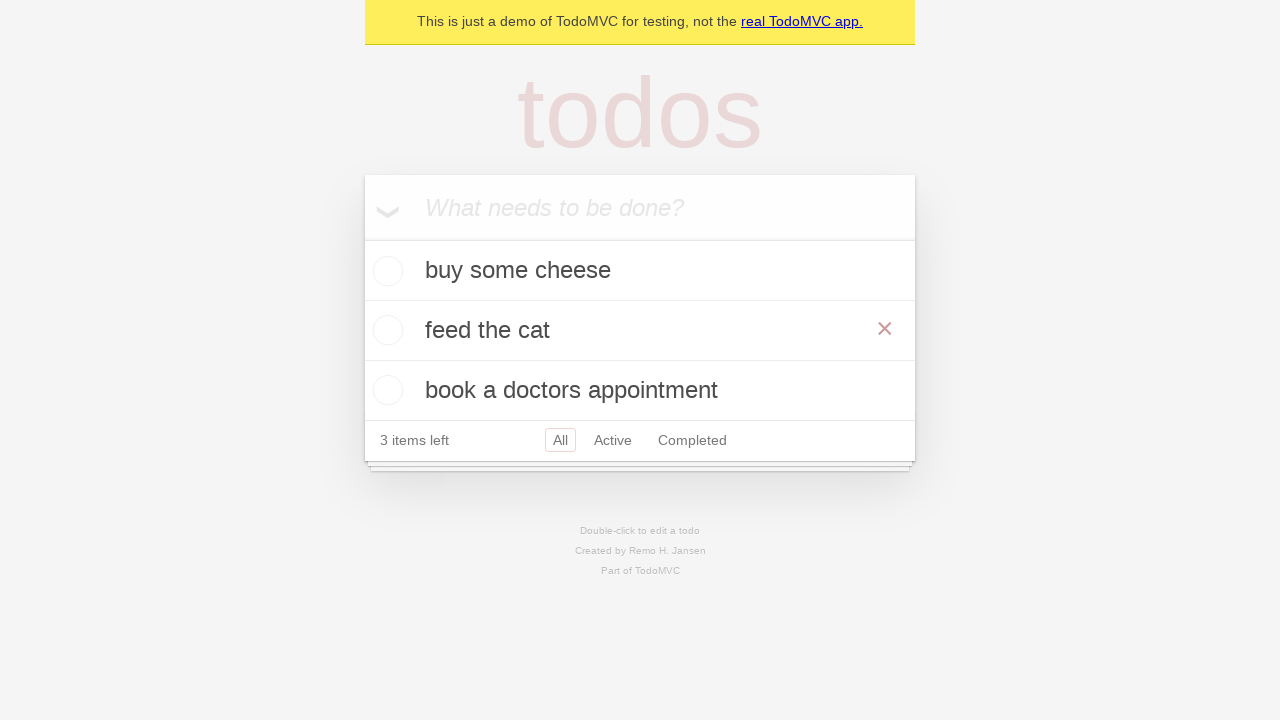